Tests API mocking by intercepting the fruits API endpoint and replacing the response with a single mocked fruit (Strawberry), then verifying it appears on the page.

Starting URL: https://demo.playwright.dev/api-mocking

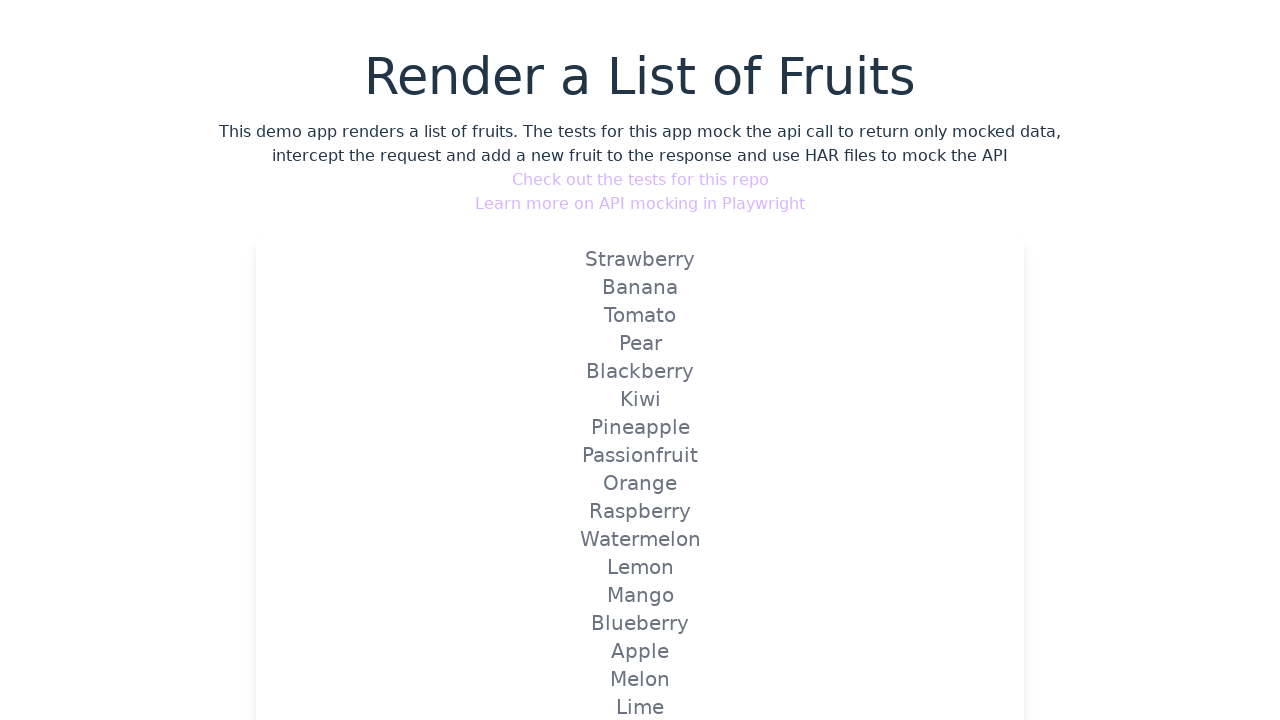

Set up API route interception to mock fruits endpoint with Strawberry response
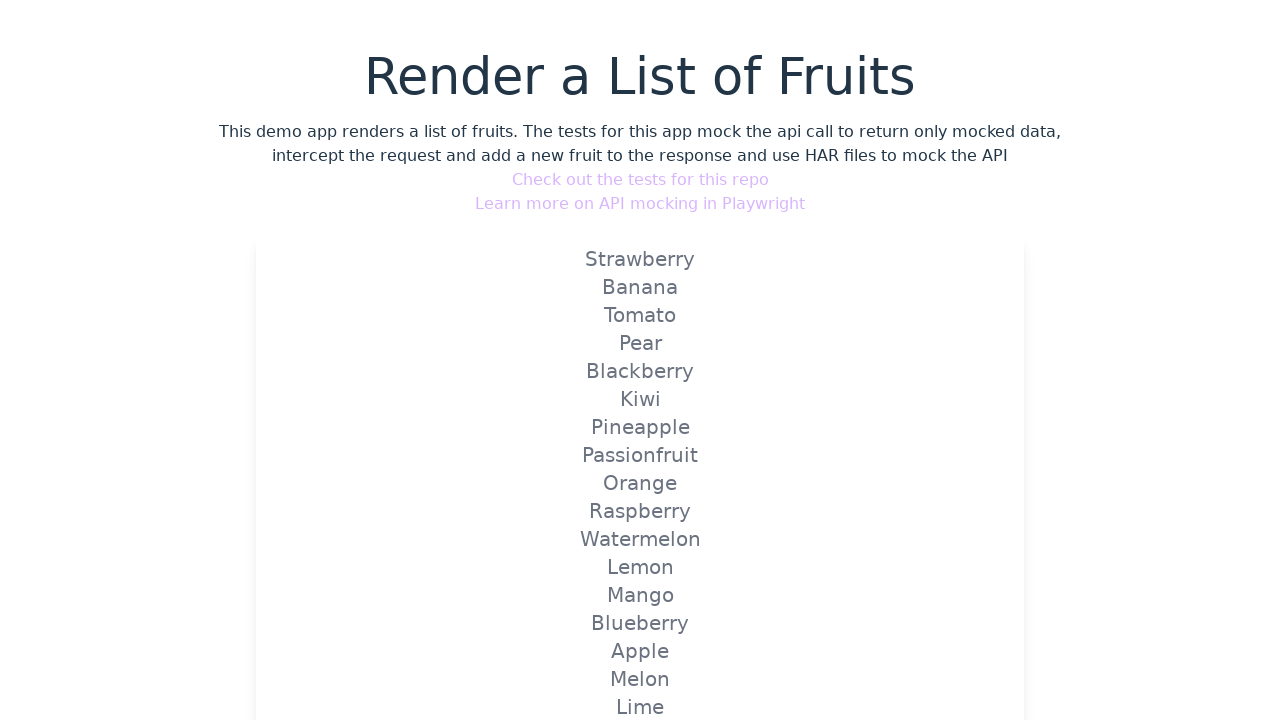

Navigated to API mocking demo page
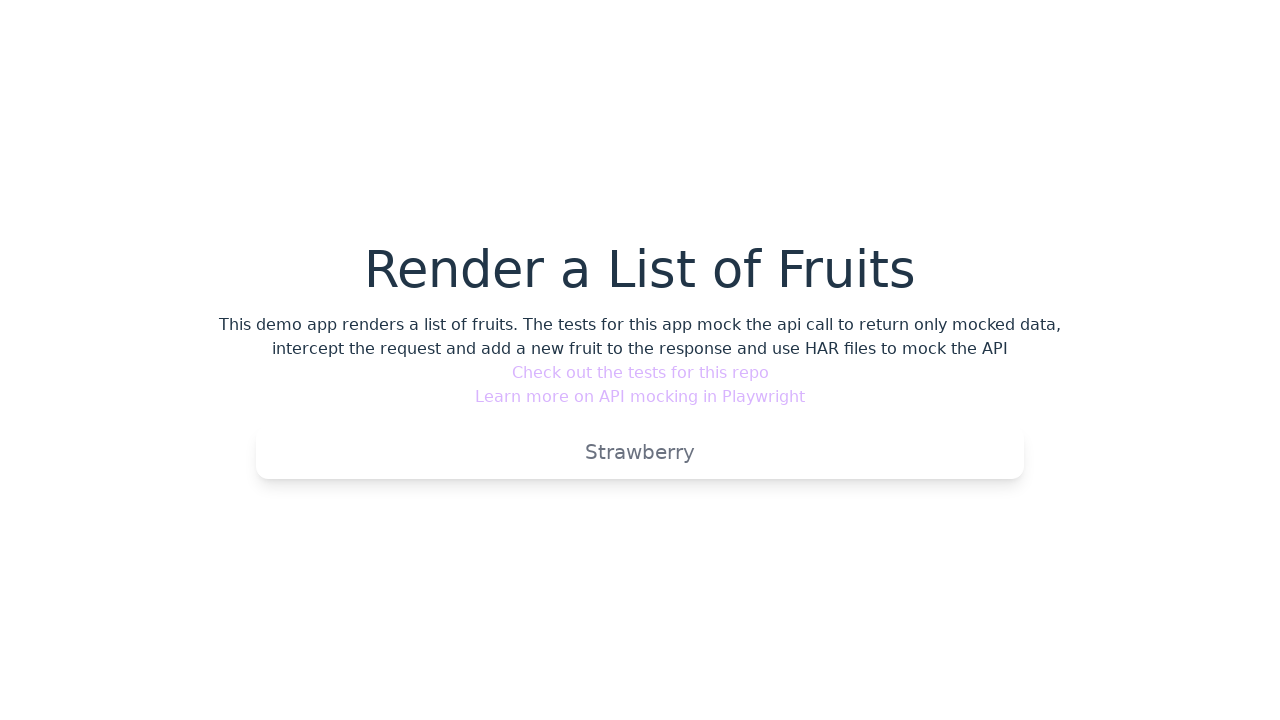

Verified that mocked Strawberry fruit is visible on the page
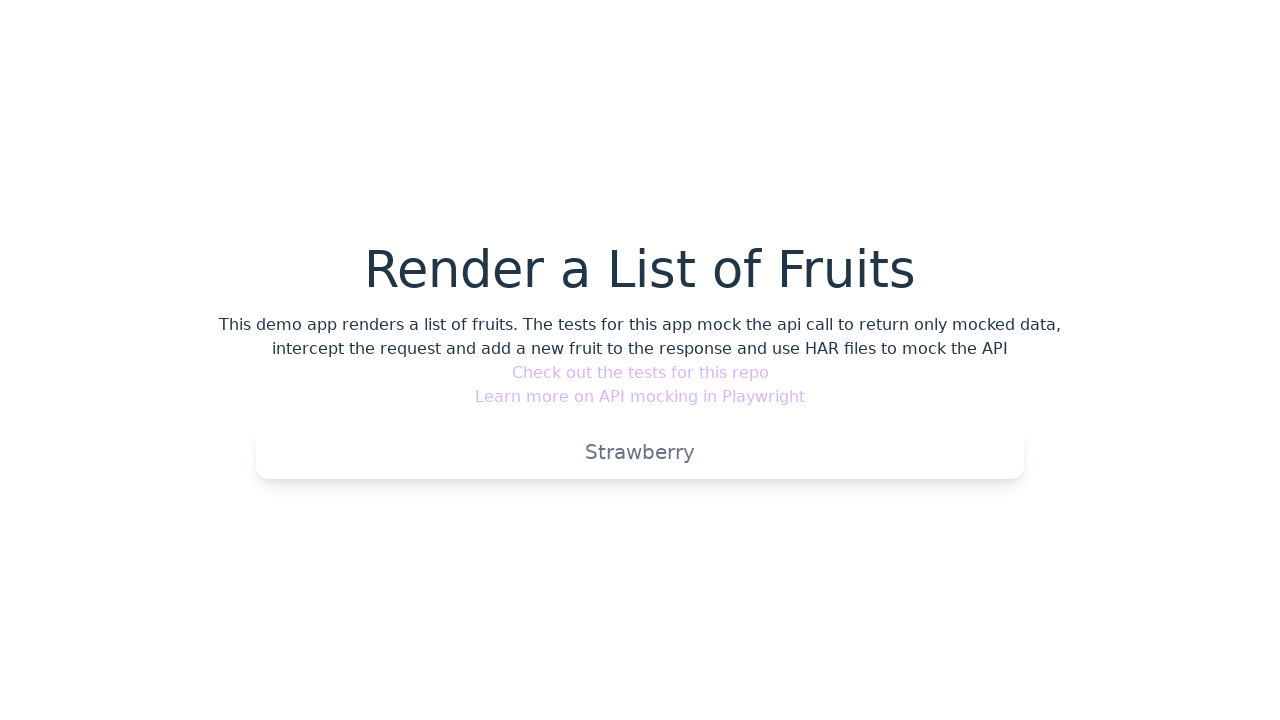

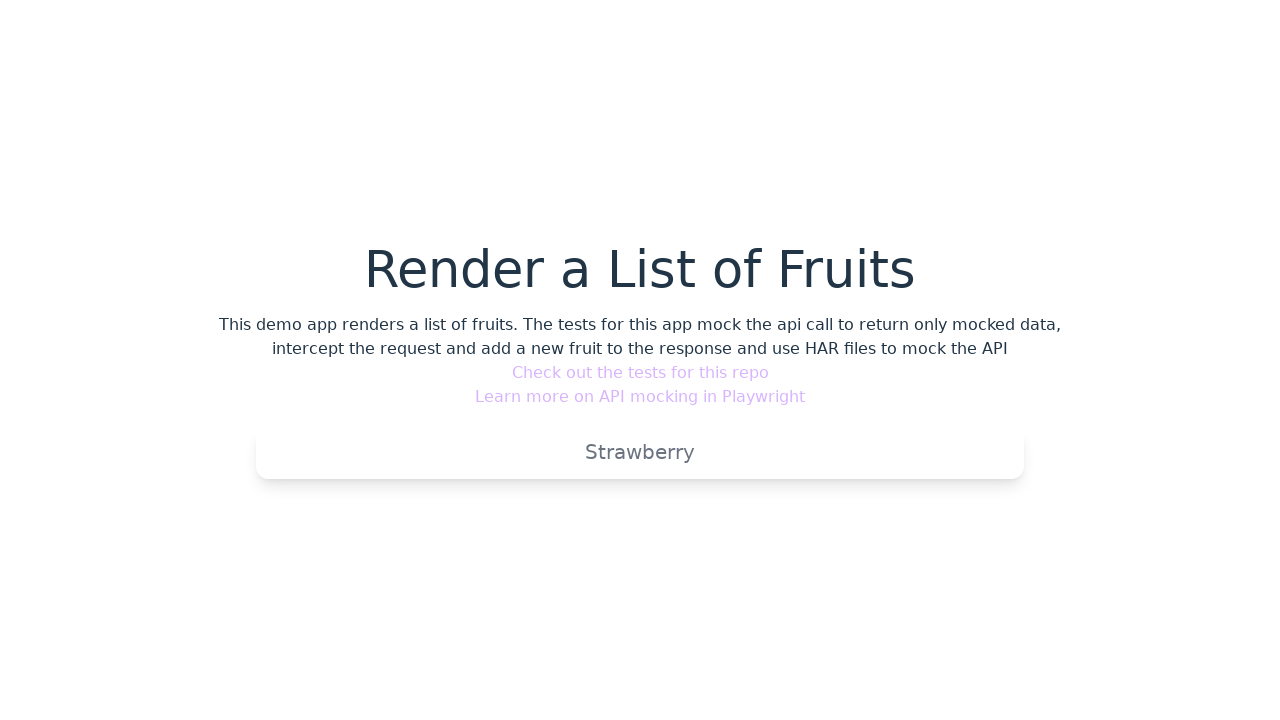